Iterates through all elements with class "test" and verifies none of them contain the text "190"

Starting URL: https://kristinek.github.io/site/examples/locators

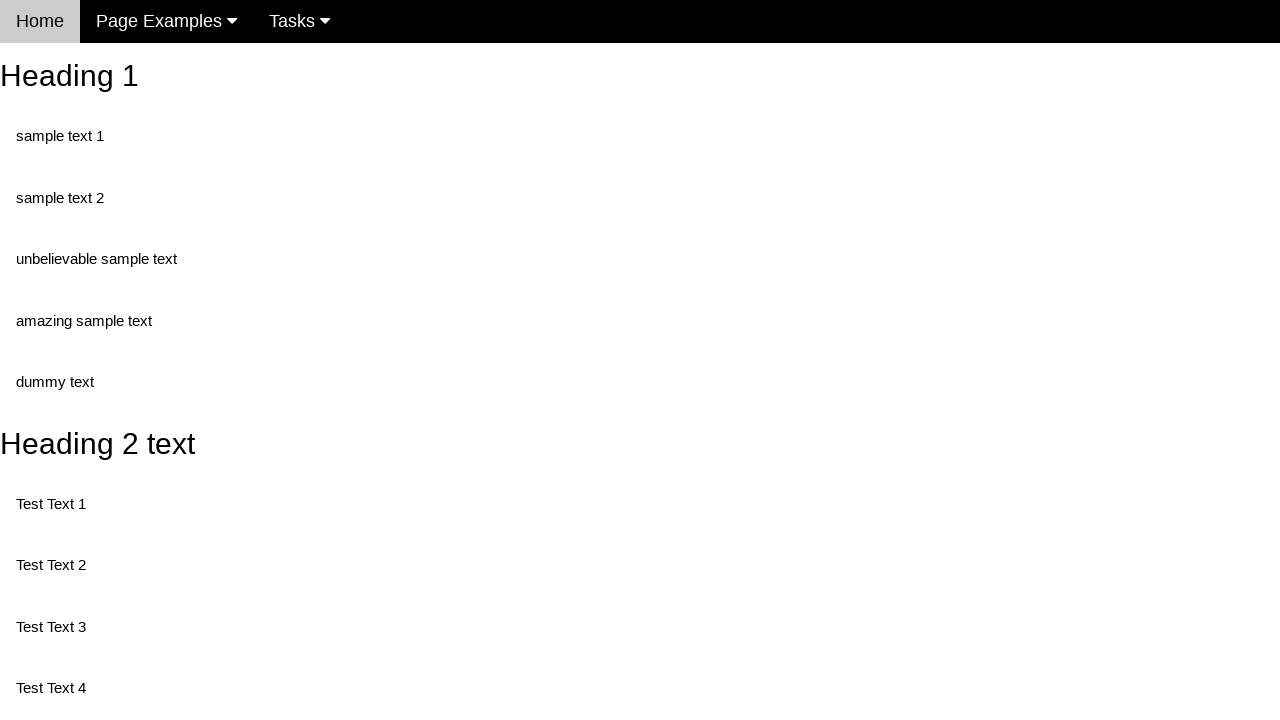

Navigated to locators example page
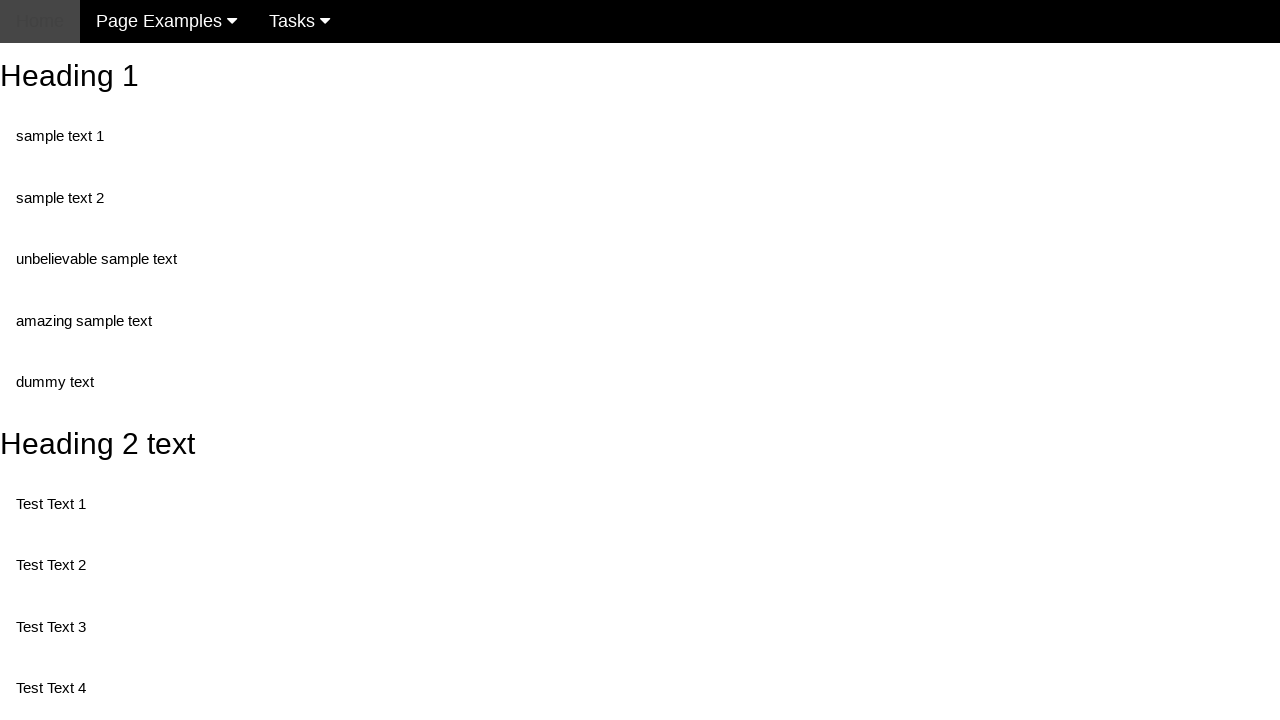

Retrieved all elements with class 'test'
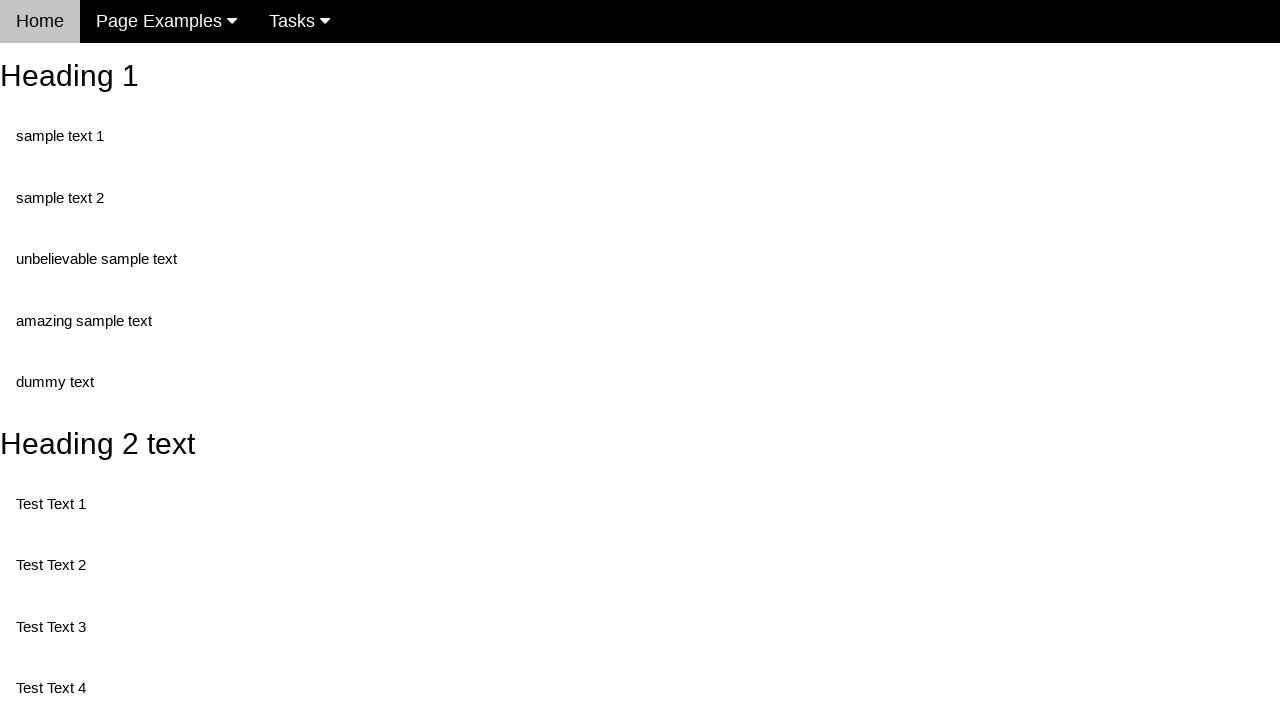

Retrieved text content from element: 'Test Text 1'
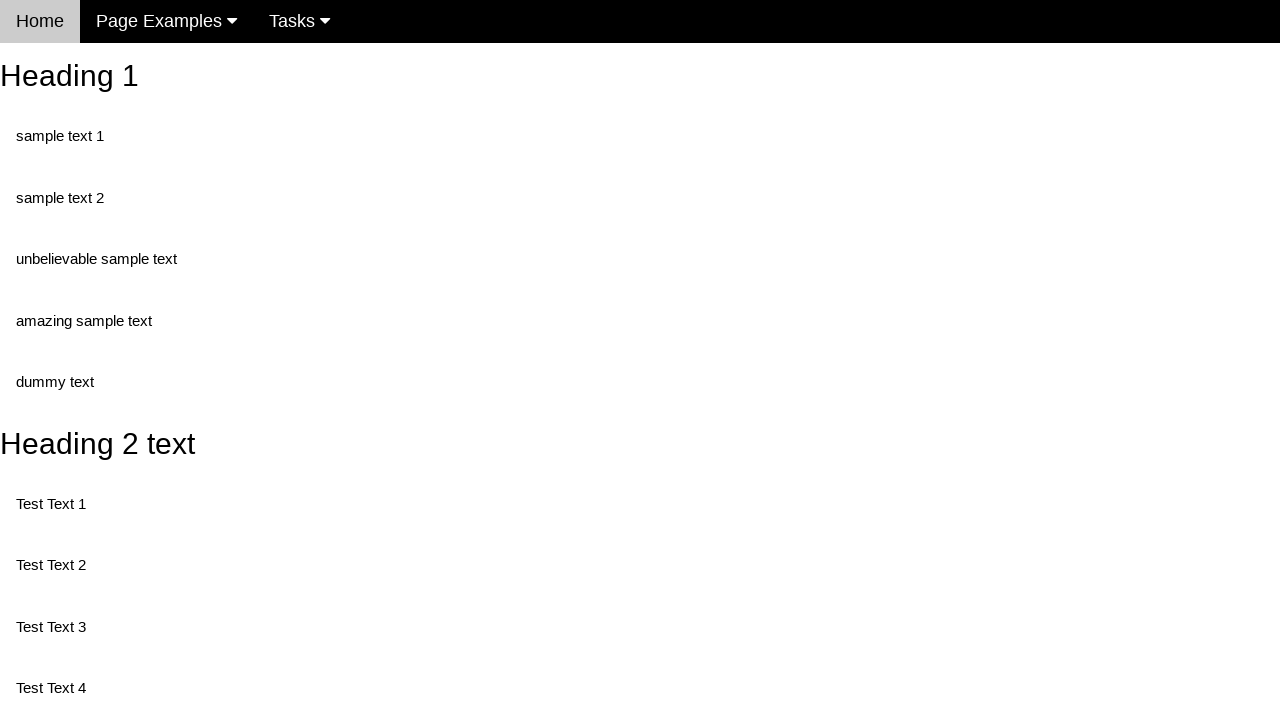

Verified element does not contain '190'
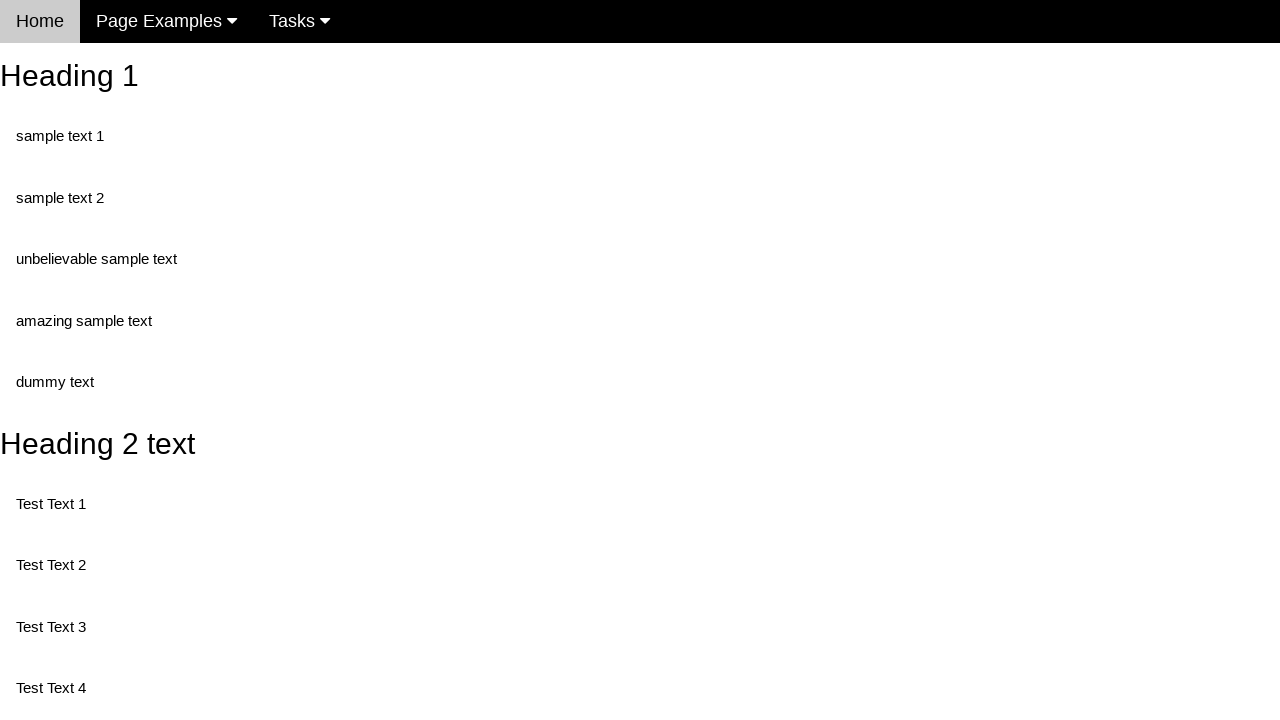

Retrieved text content from element: 'Test Text 3'
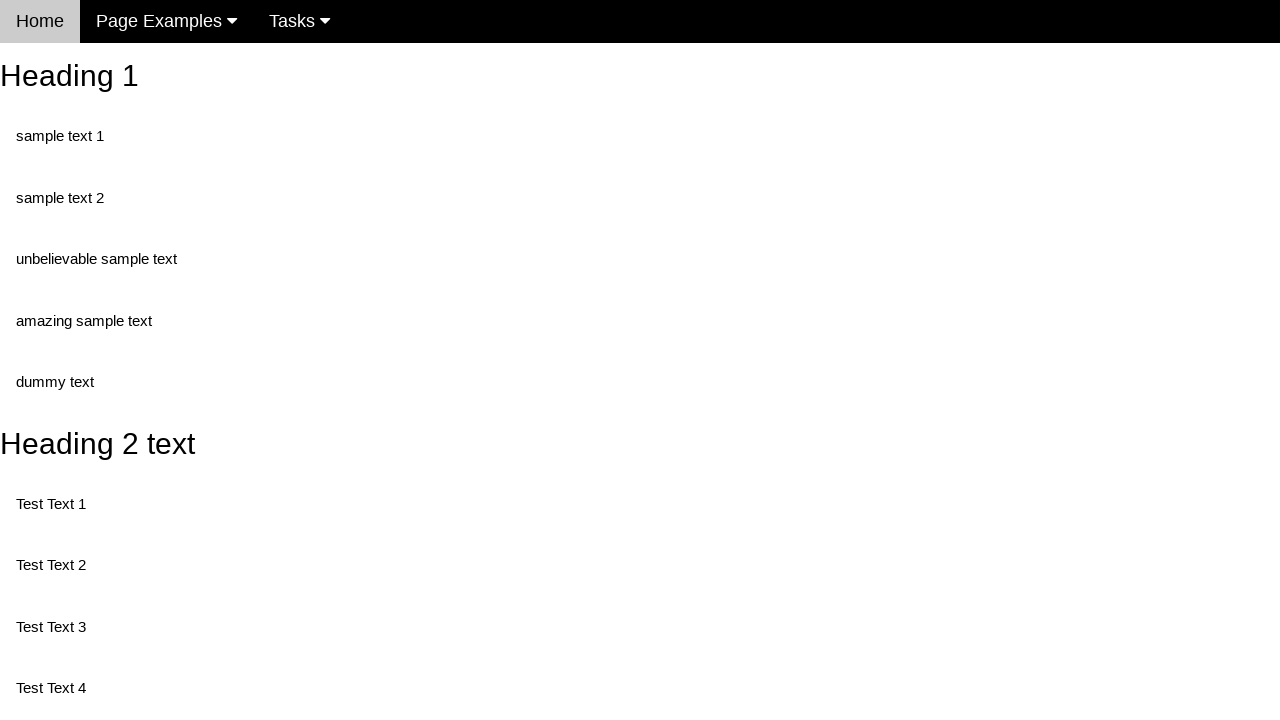

Verified element does not contain '190'
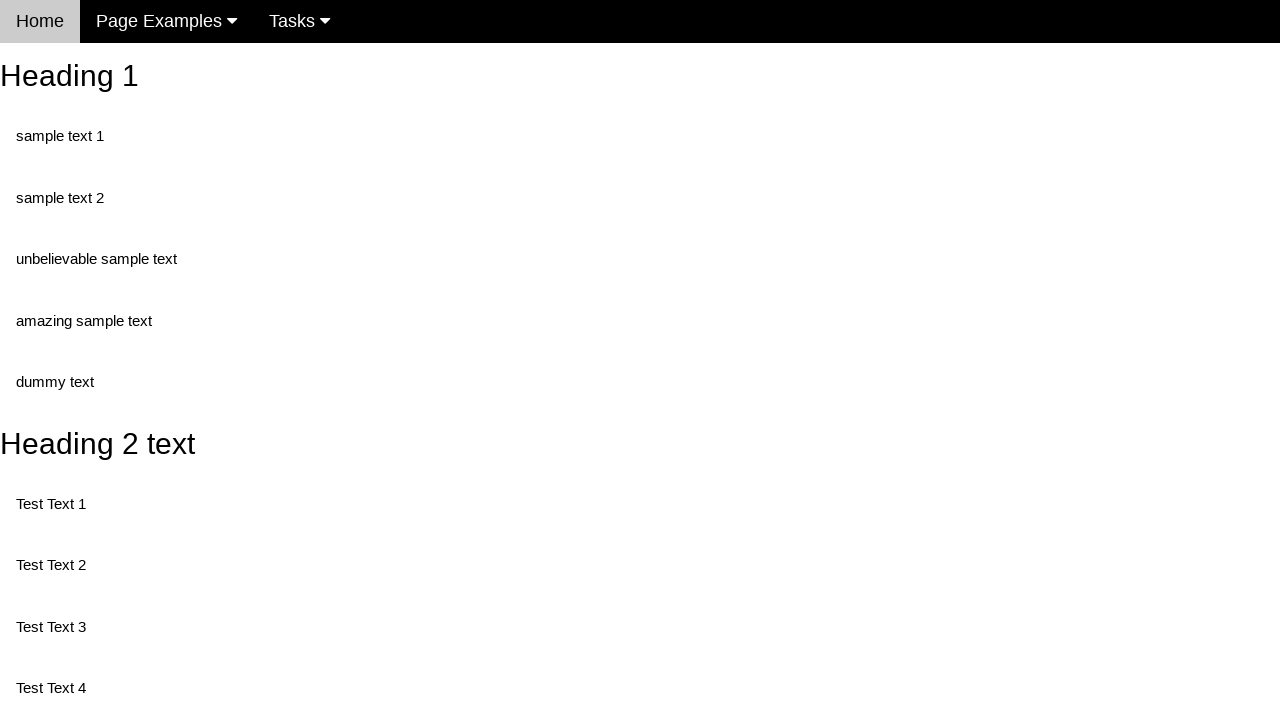

Retrieved text content from element: 'Test Text 4'
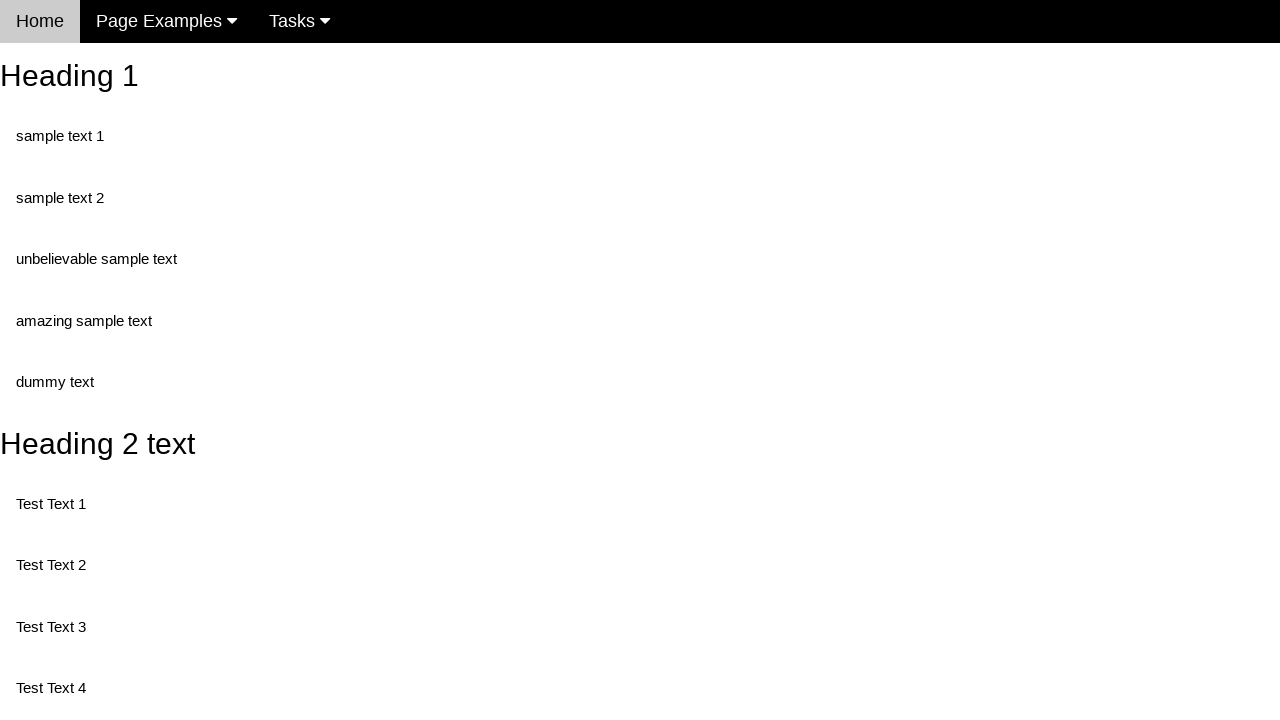

Verified element does not contain '190'
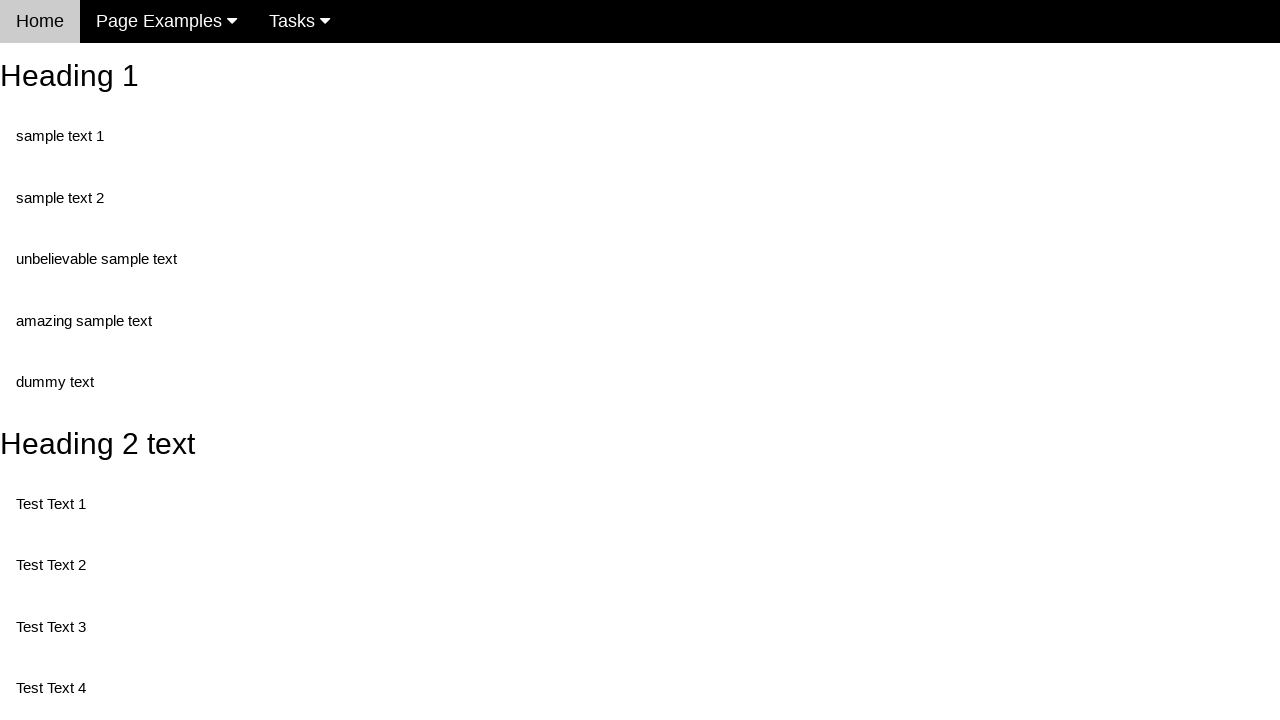

Retrieved text content from element: 'Test Text 5'
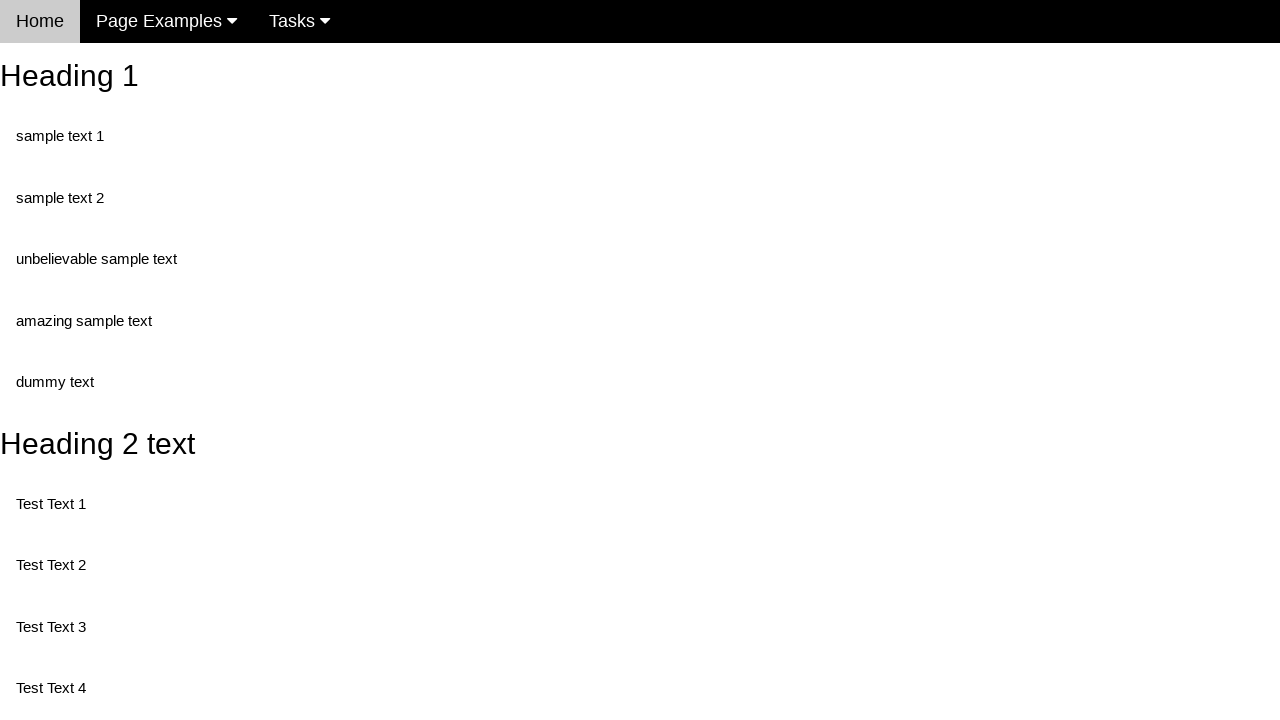

Verified element does not contain '190'
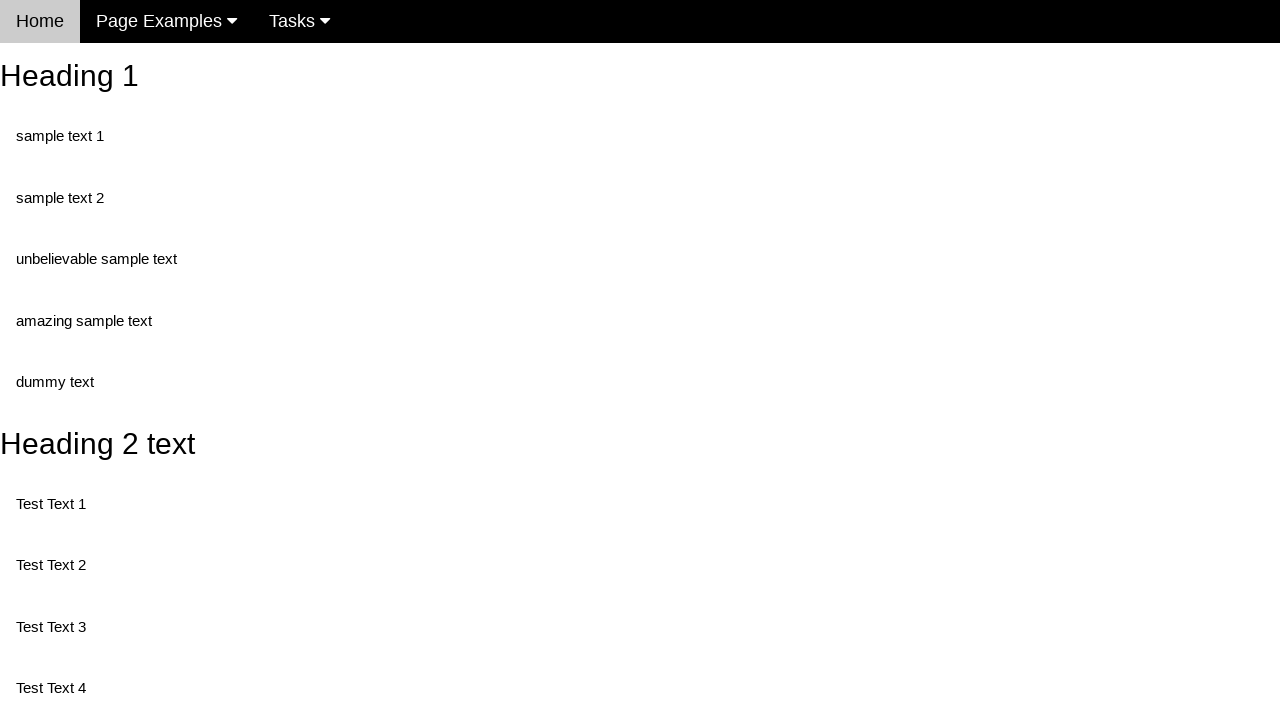

Retrieved text content from element: 'Test Text 6'
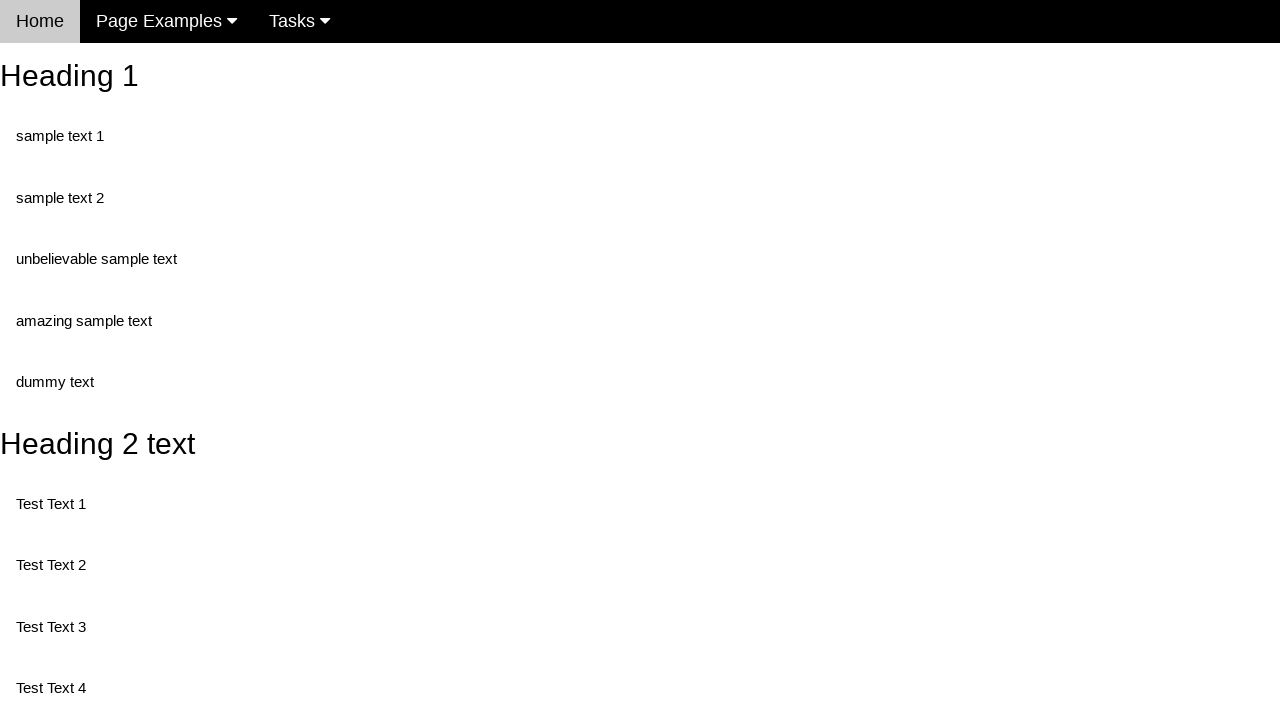

Verified element does not contain '190'
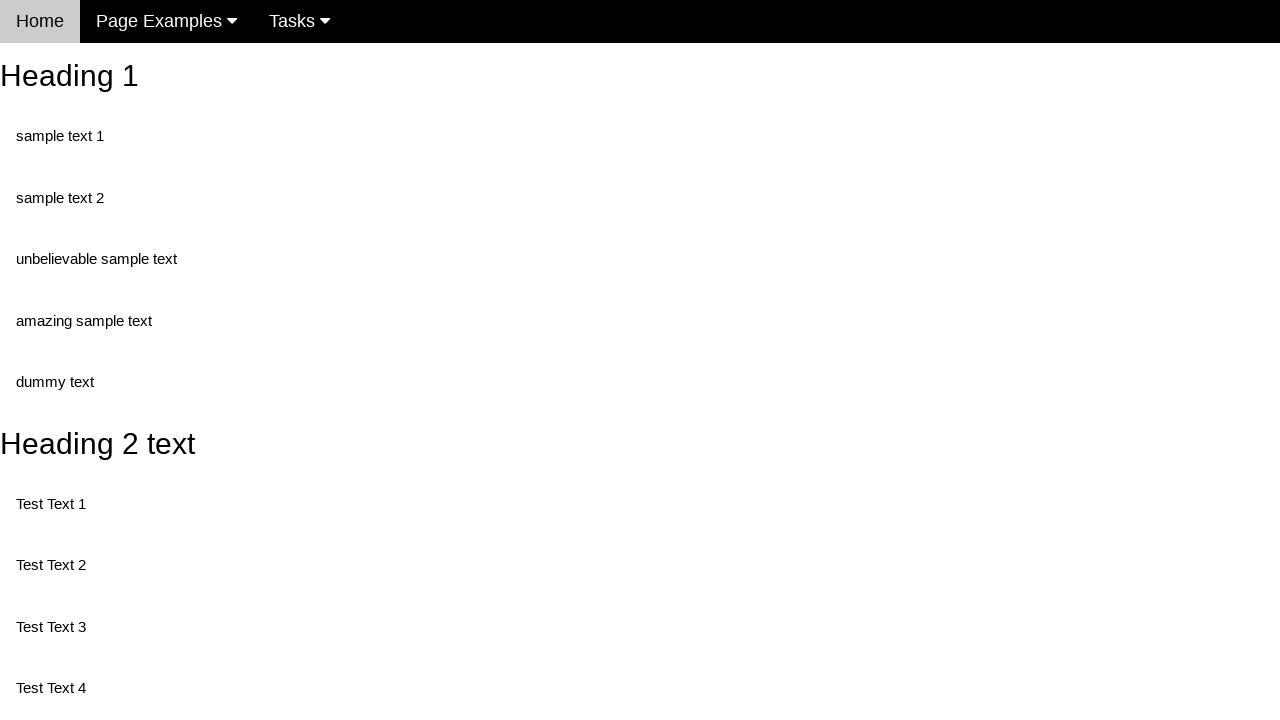

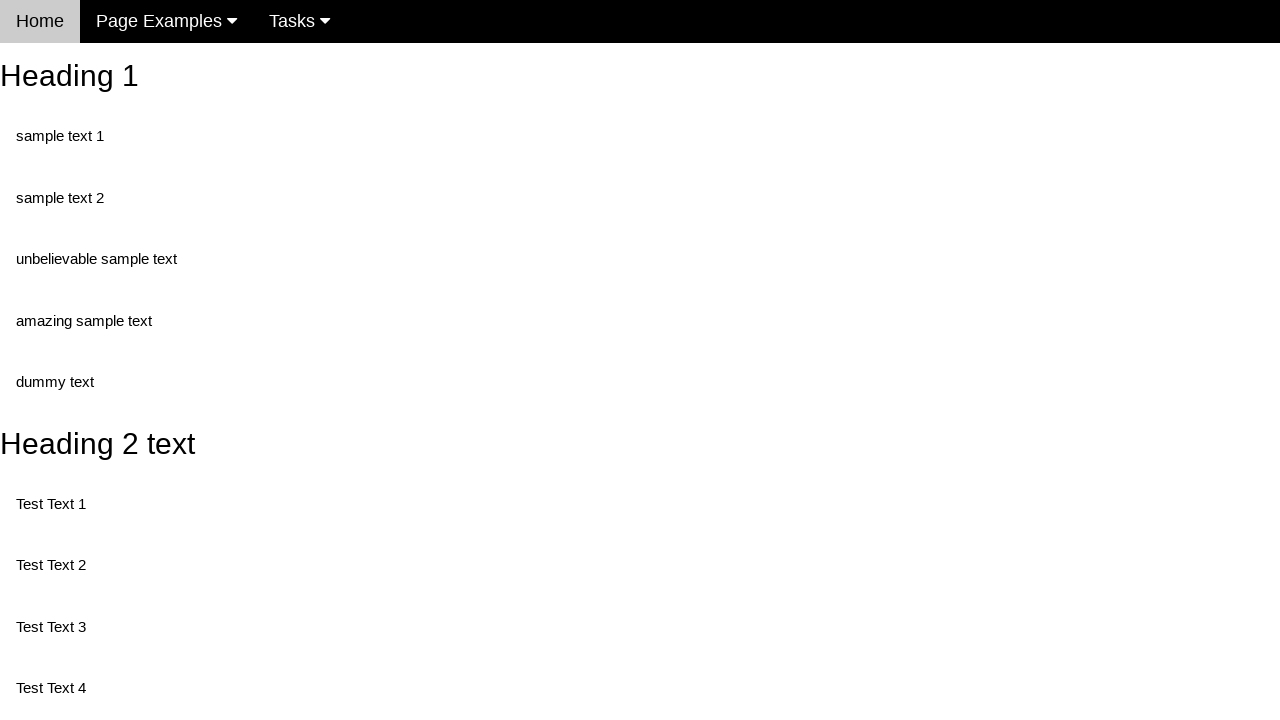